Tests date input by typing a date directly into the text field

Starting URL: https://kristinek.github.io/site/examples/actions

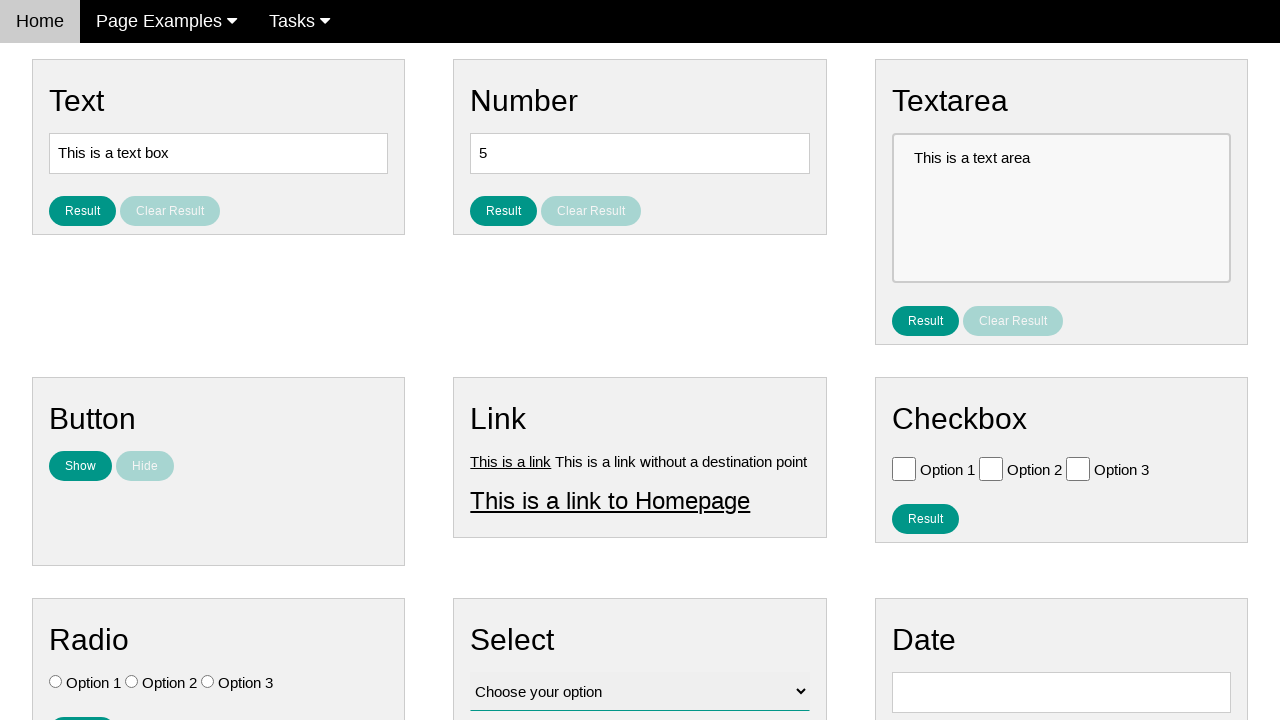

Filled date field with '09/02/1959' on #vfb-8
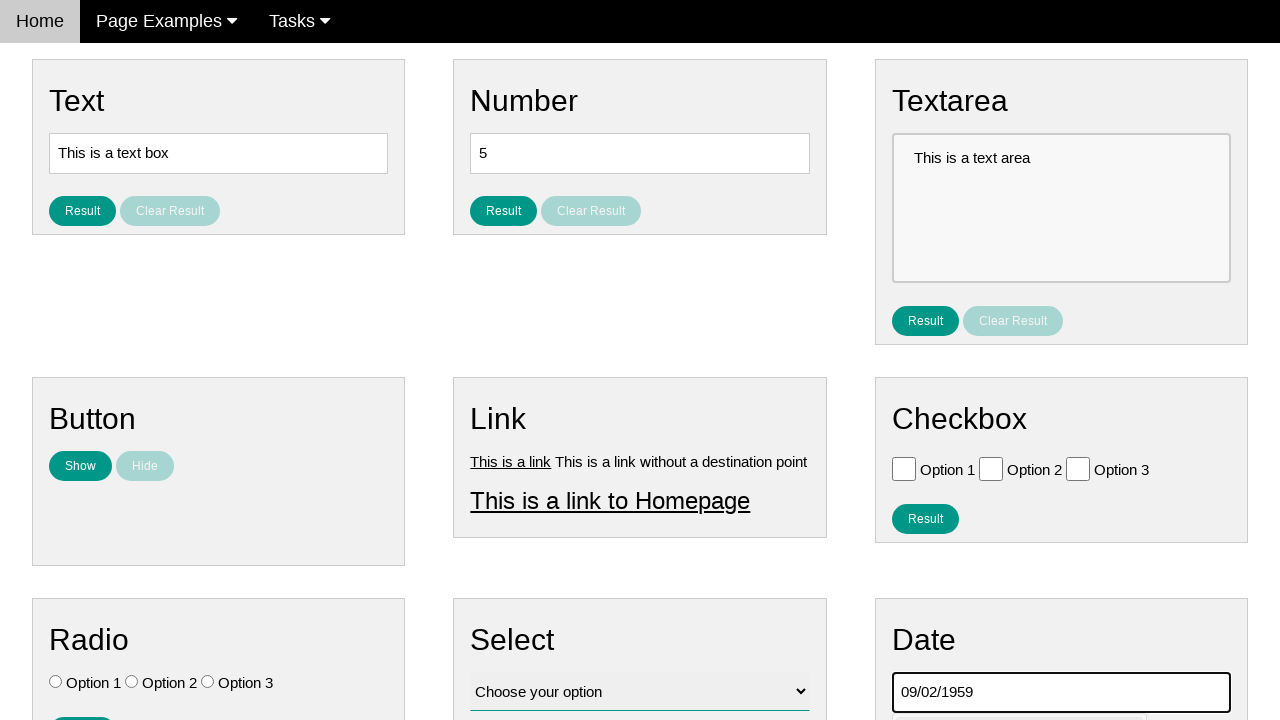

Retrieved date value from input field
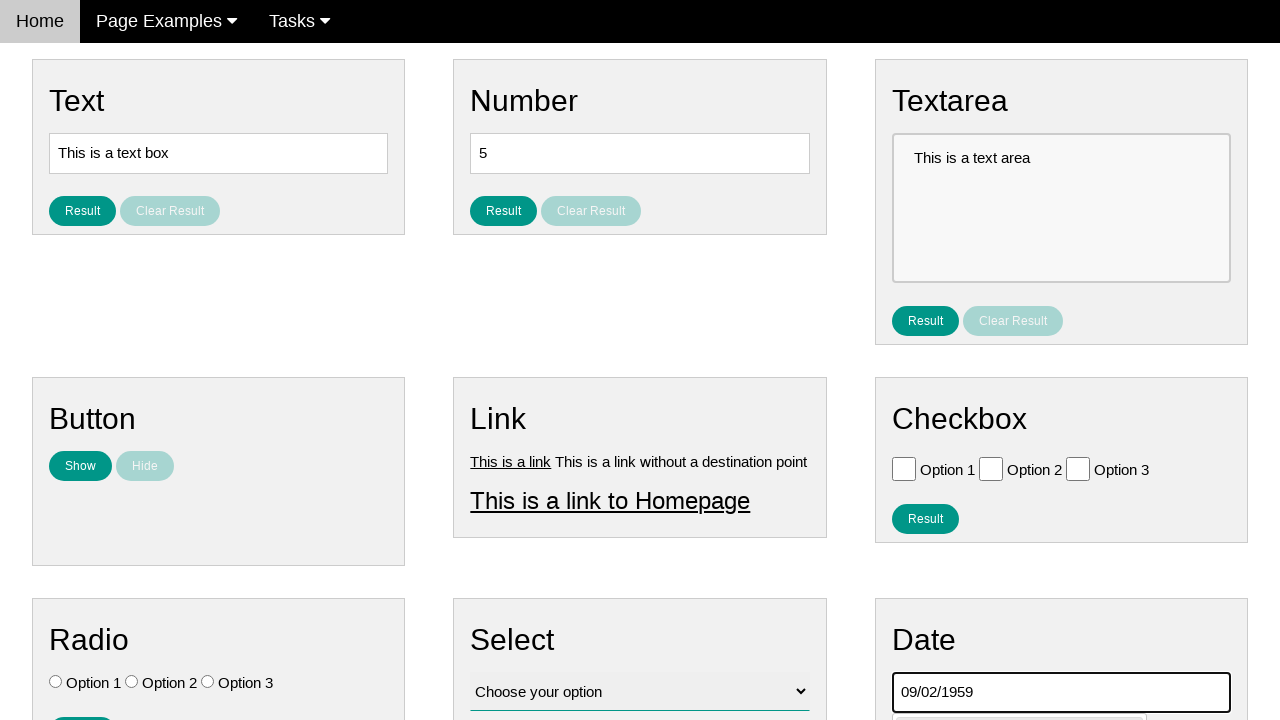

Verified date value matches entered date '09/02/1959'
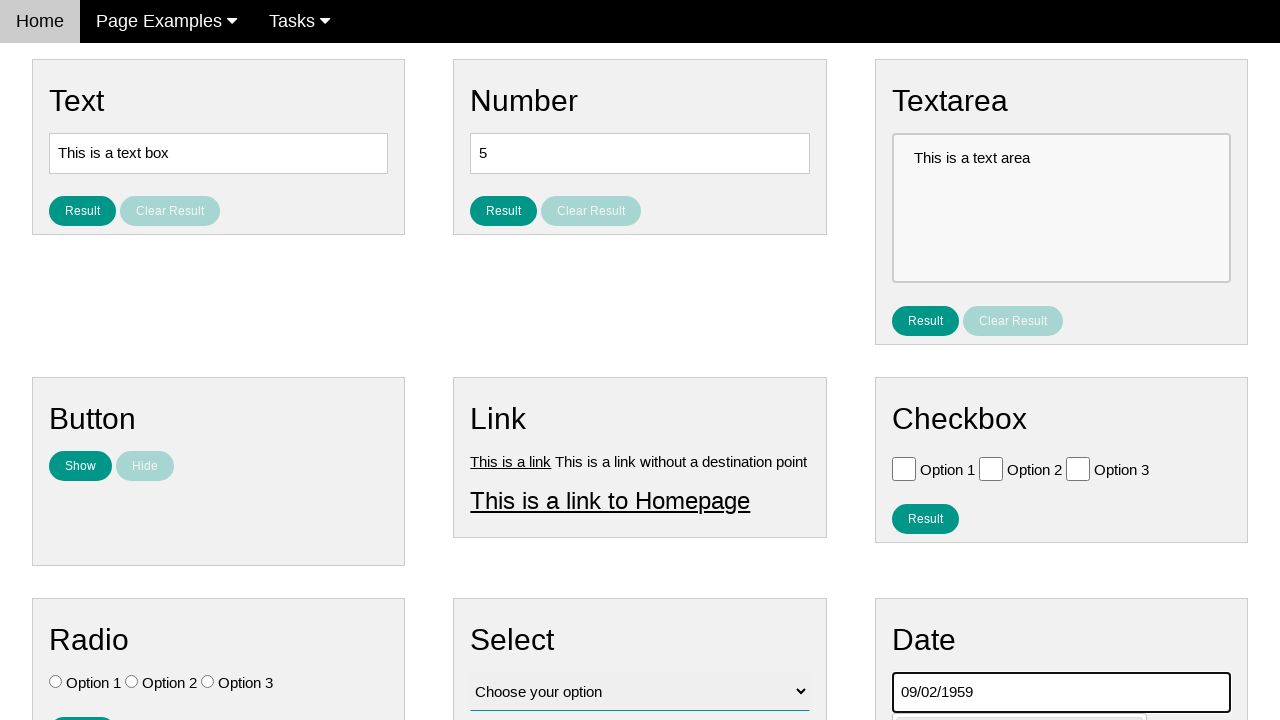

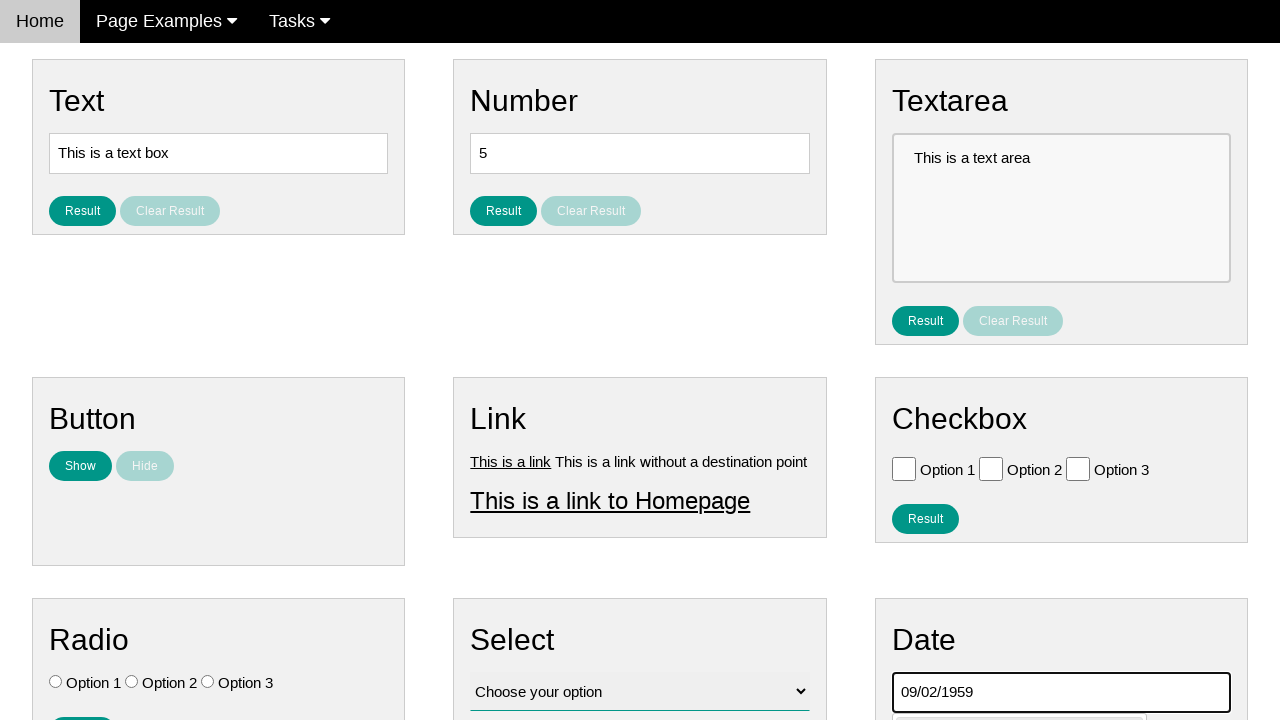